Tests JavaScript prompt dialog by clicking the prompt button, entering text, and accepting it

Starting URL: http://the-internet.herokuapp.com/javascript_alerts

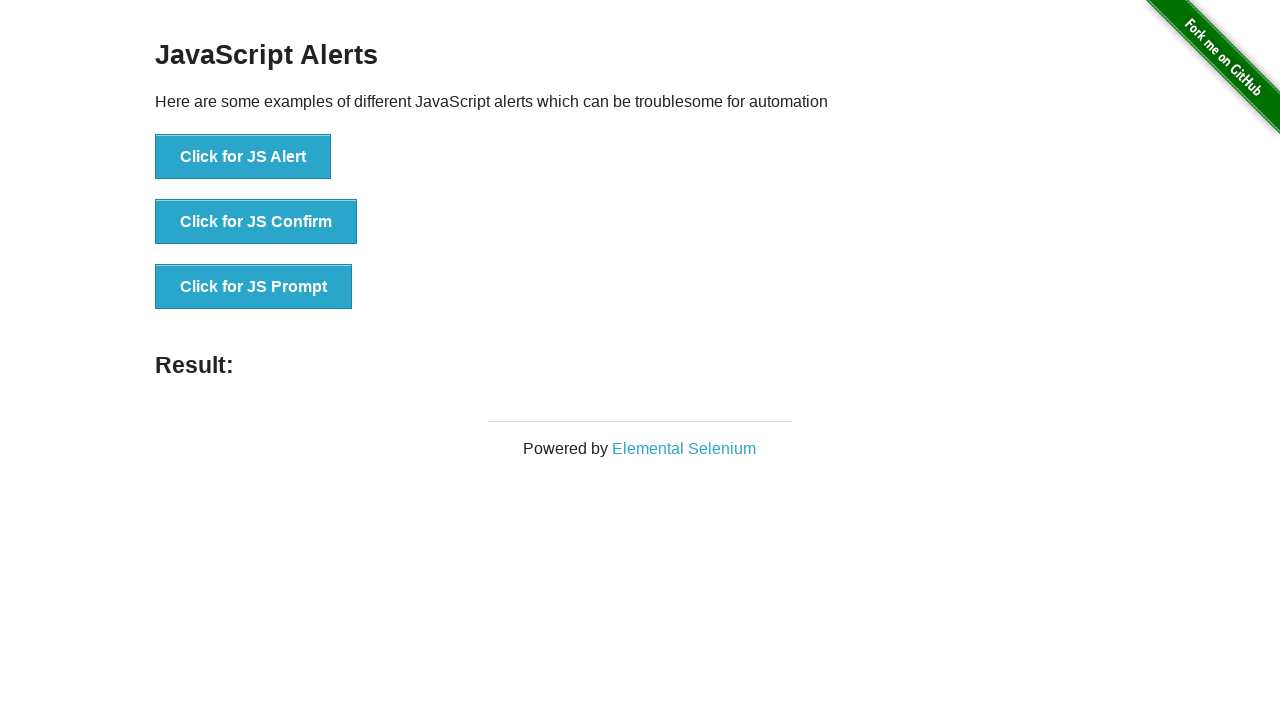

Set up dialog handler to accept prompt with text 'Hi, how are you?'
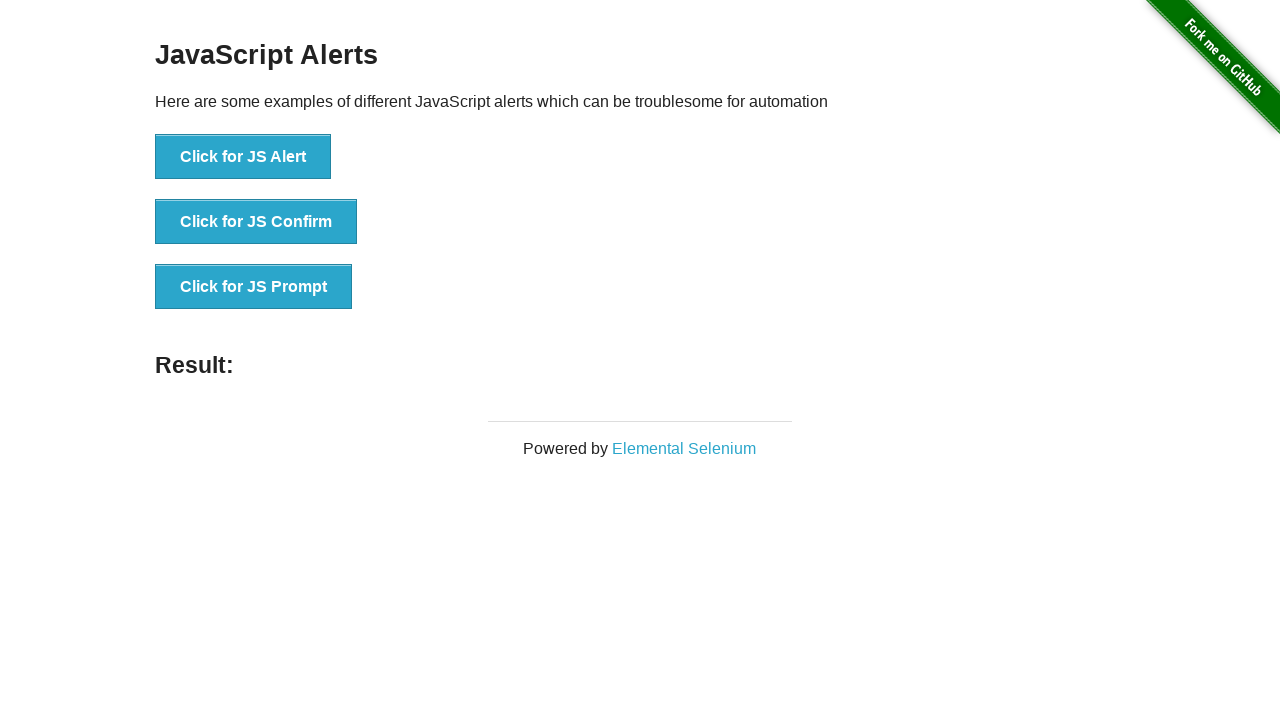

Clicked button to trigger JavaScript prompt dialog at (254, 287) on button[onclick='jsPrompt()']
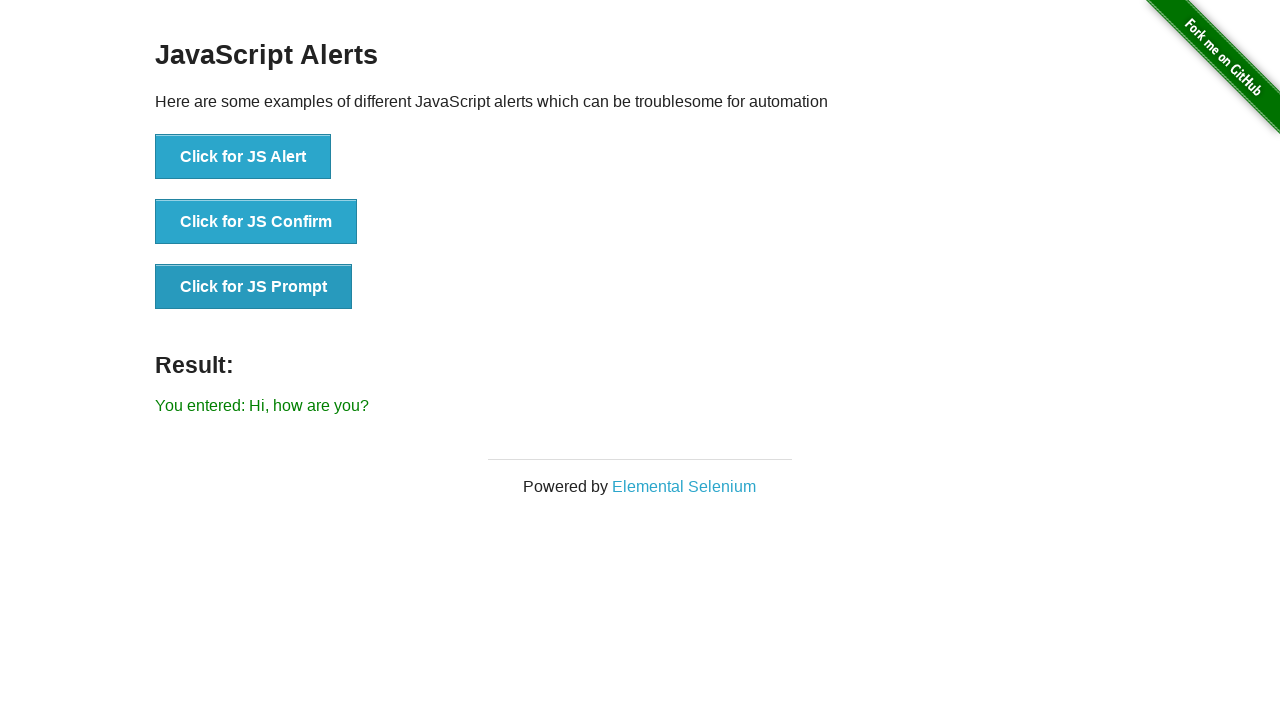

Waited for result message to appear
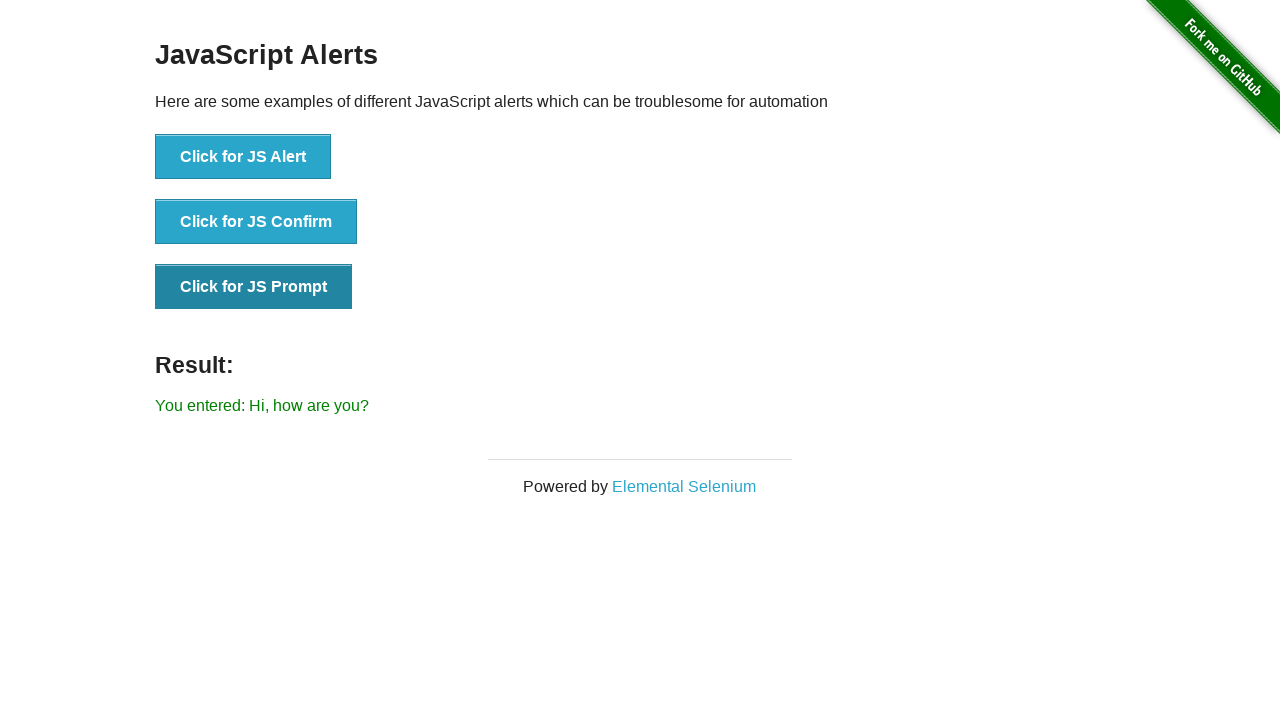

Retrieved result text content
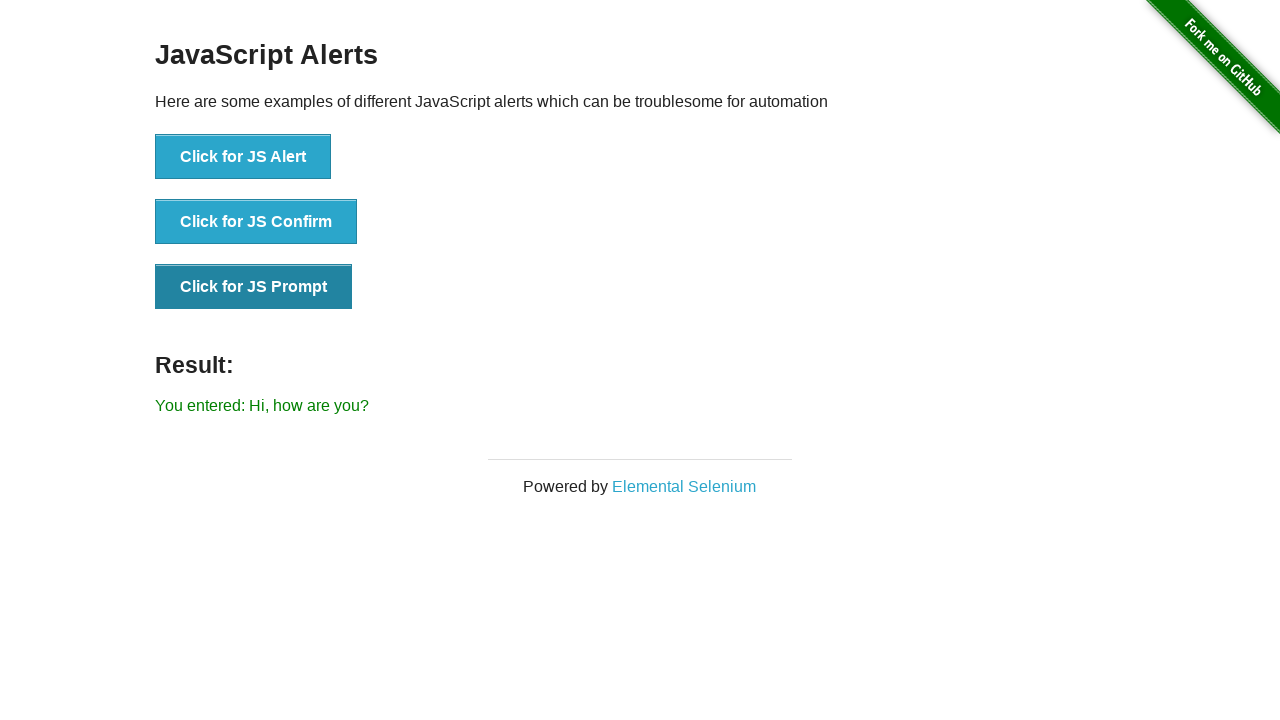

Verified that result text contains the entered prompt text 'Hi, how are you?'
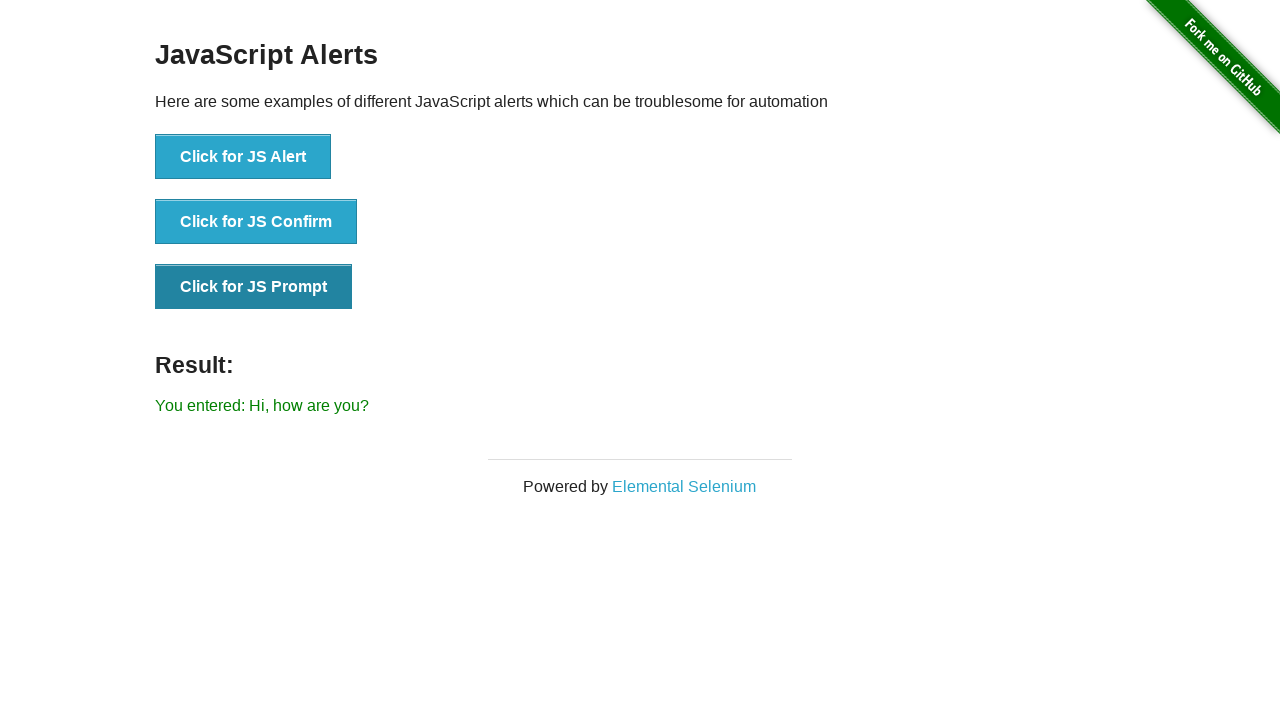

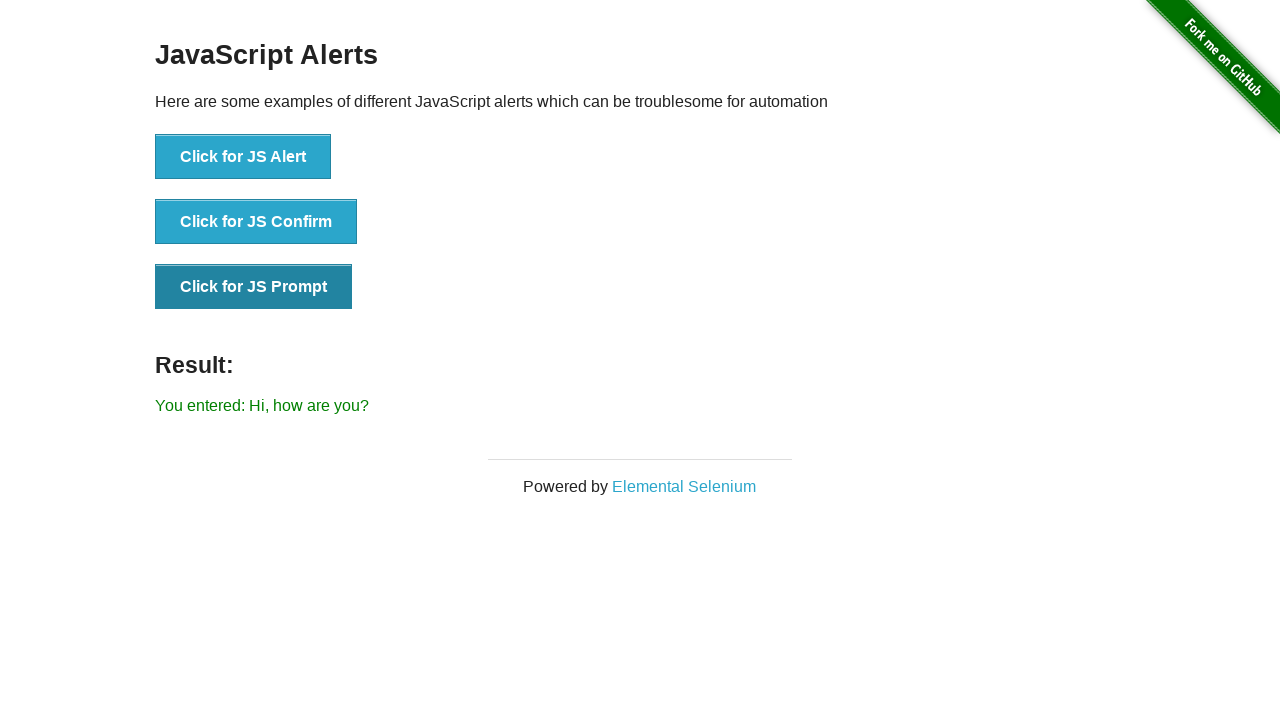